Tests A/B test opt-out by adding the opt-out cookie before navigating to the split test page, then verifying the opt-out is effective.

Starting URL: http://the-internet.herokuapp.com

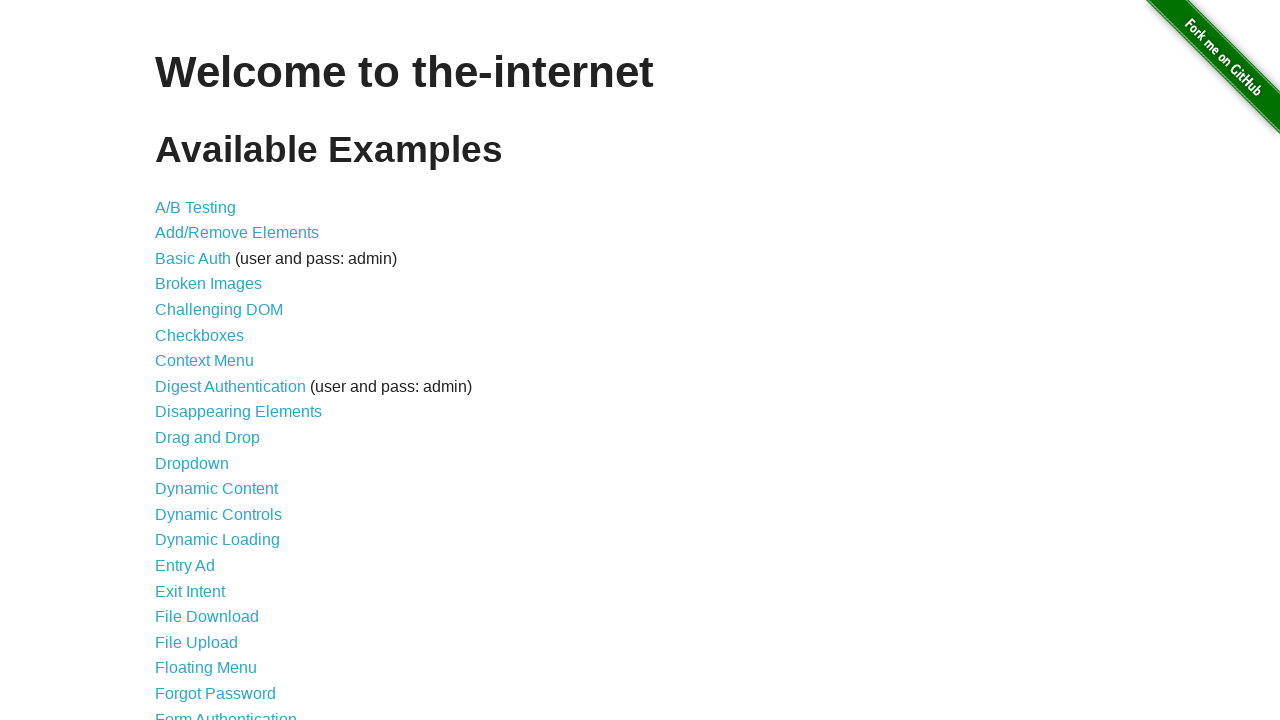

Added optimizelyOptOut cookie to context before navigation
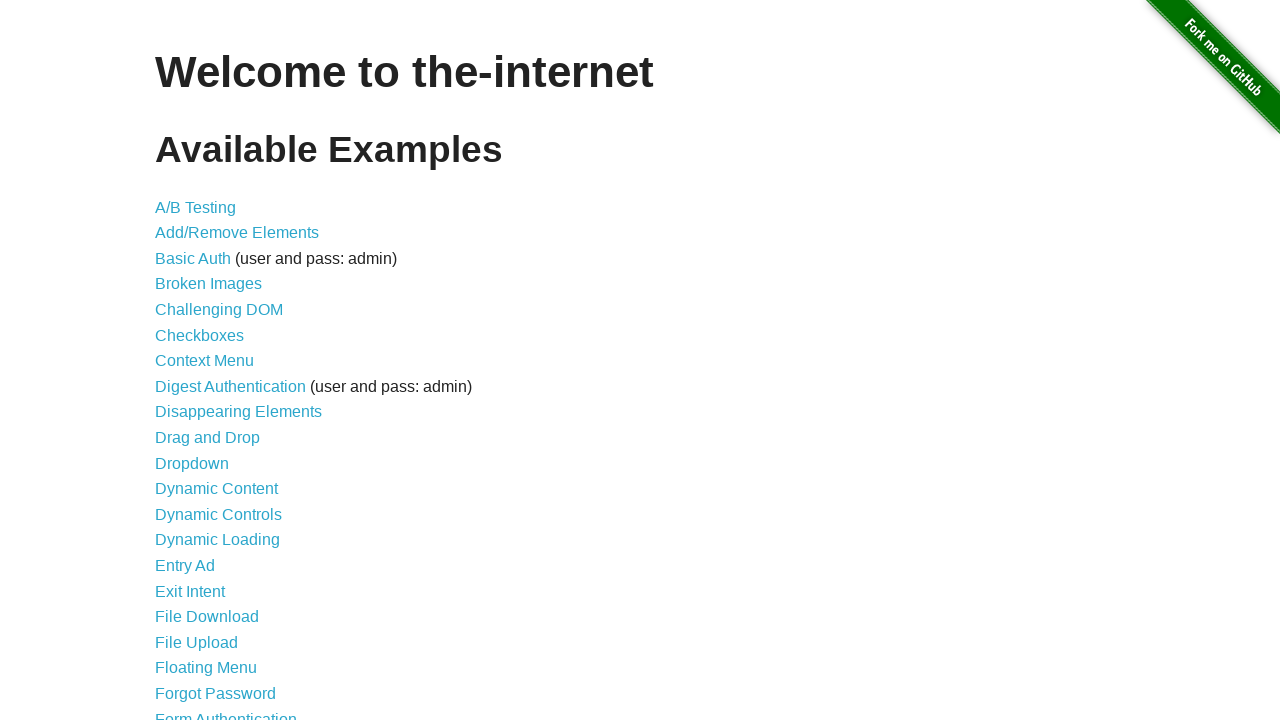

Navigated to A/B test page at /abtest
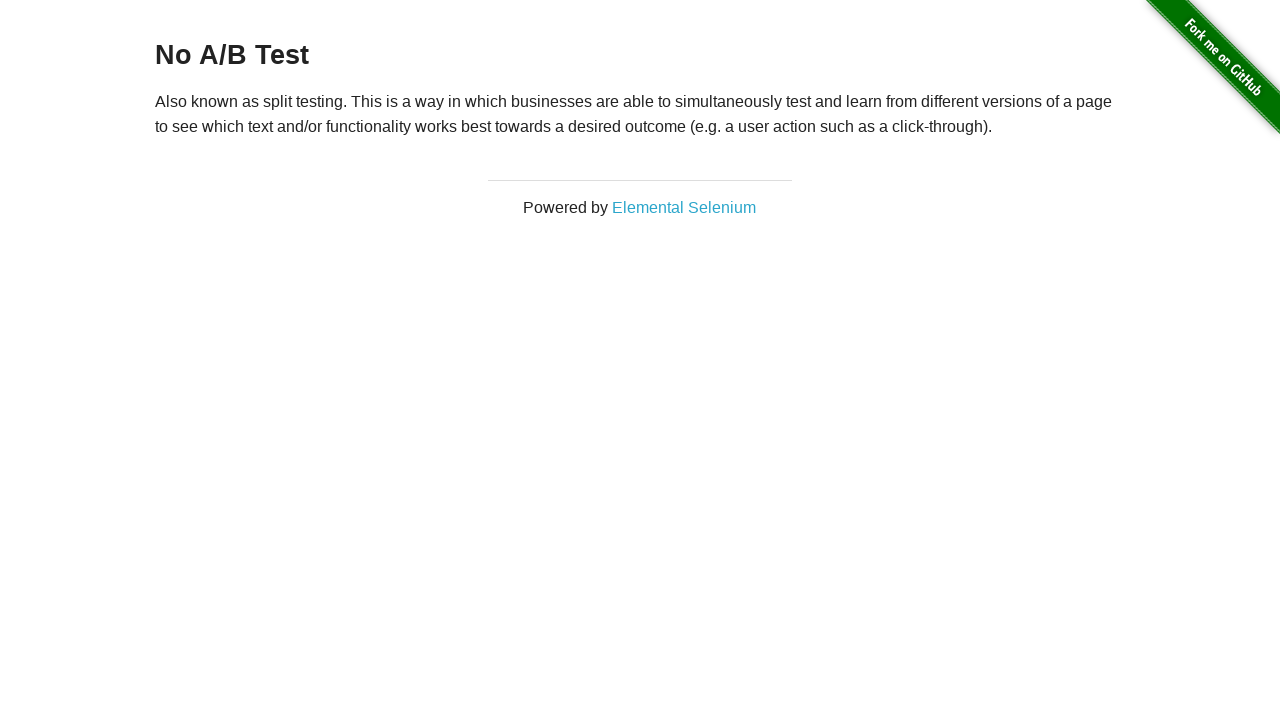

Retrieved heading text from page
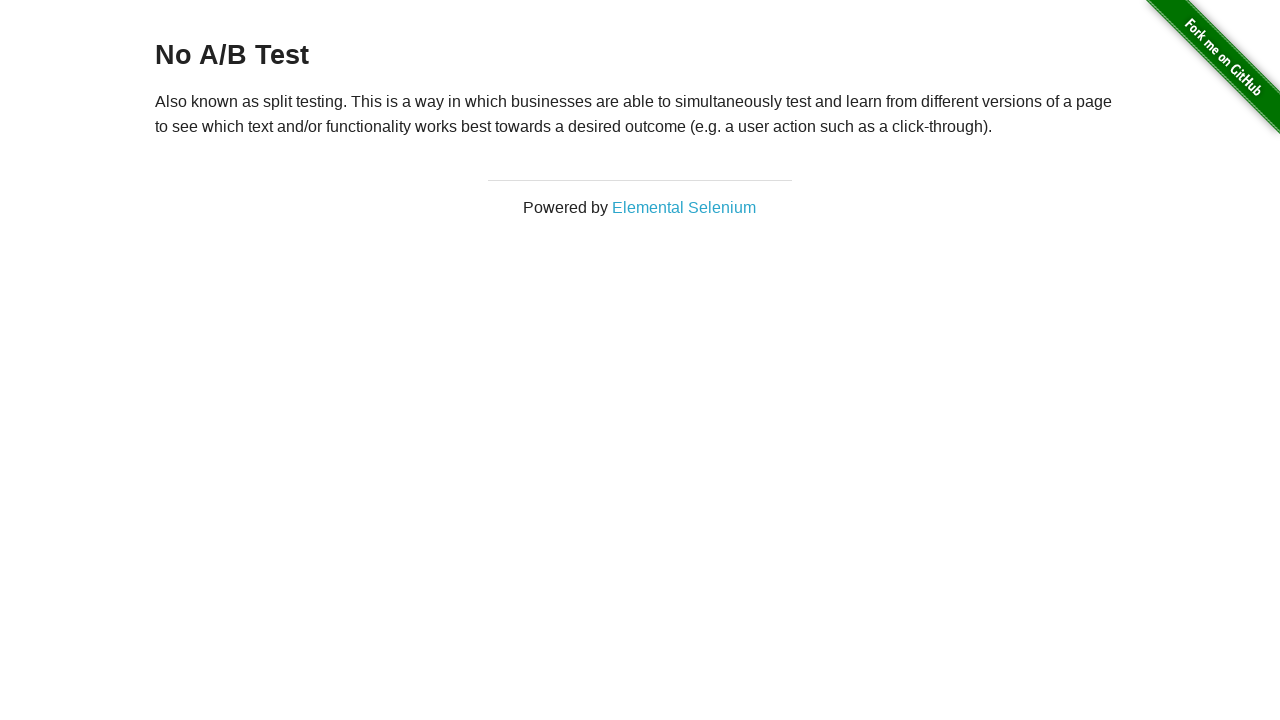

Verified heading text is 'No A/B Test' - opt-out is effective
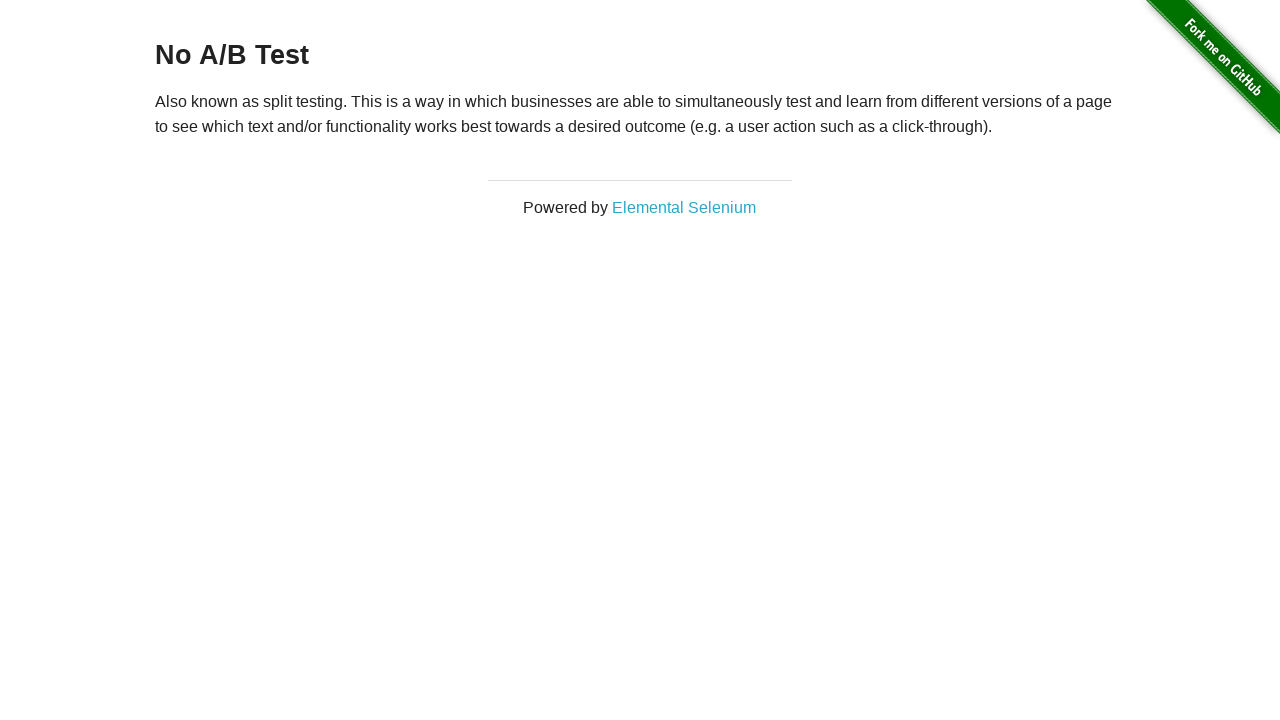

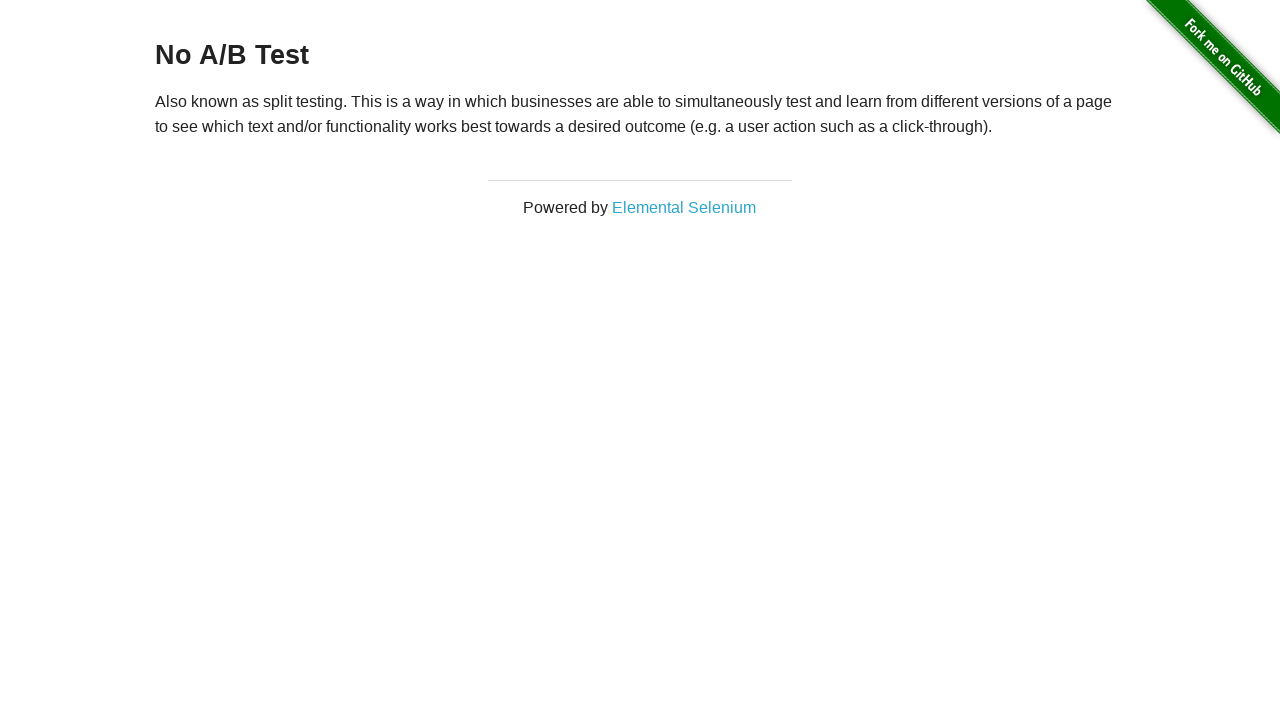